Tests form functionality on a webpage by finding all forms, filling input fields with test data based on their type (text, password, email, checkbox, radio), and submitting the forms.

Starting URL: https://www.dummies.com/article/technology/programming-web-design/html/a-sample-web-page-in-html-189340/

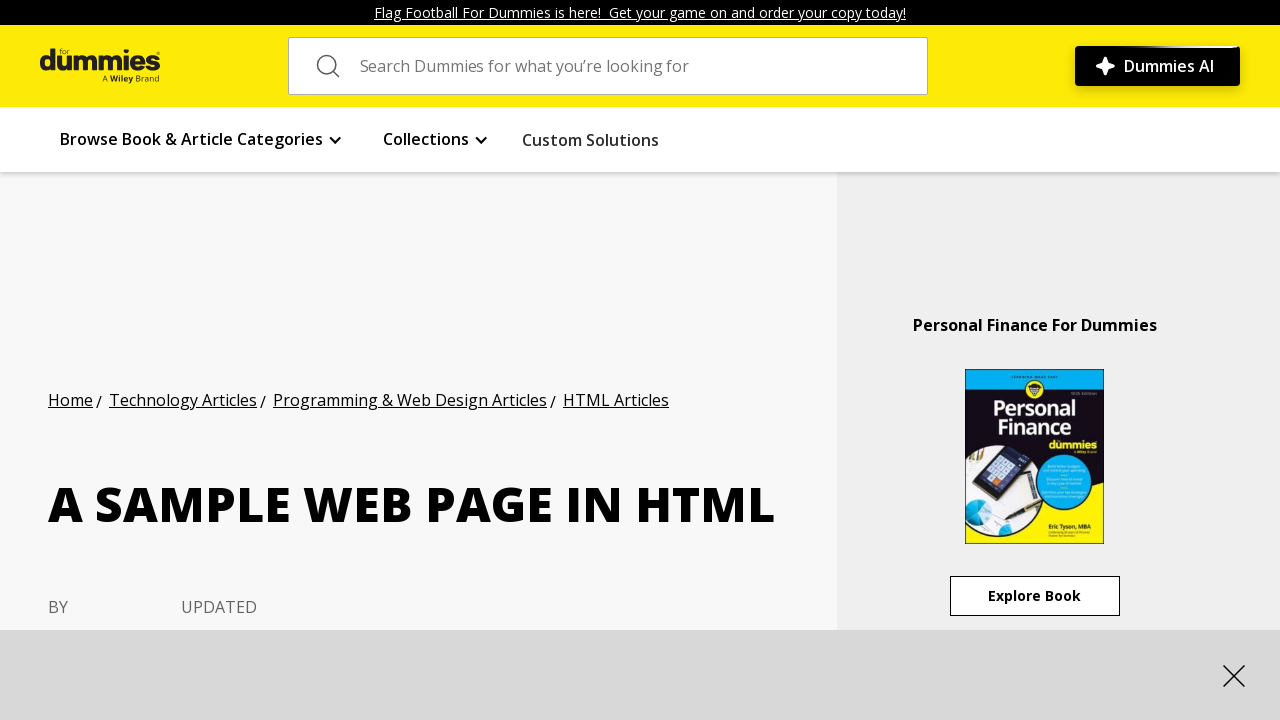

Page loaded completely (domcontentloaded)
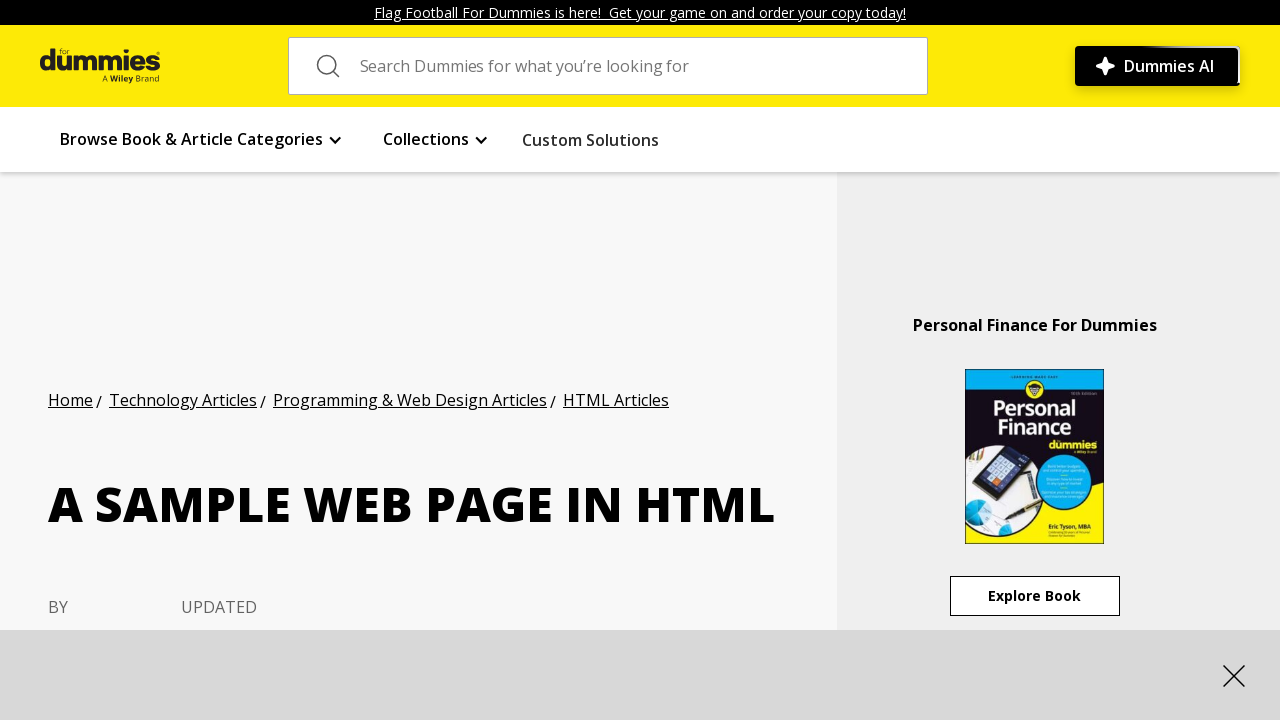

Found 2 forms on the page
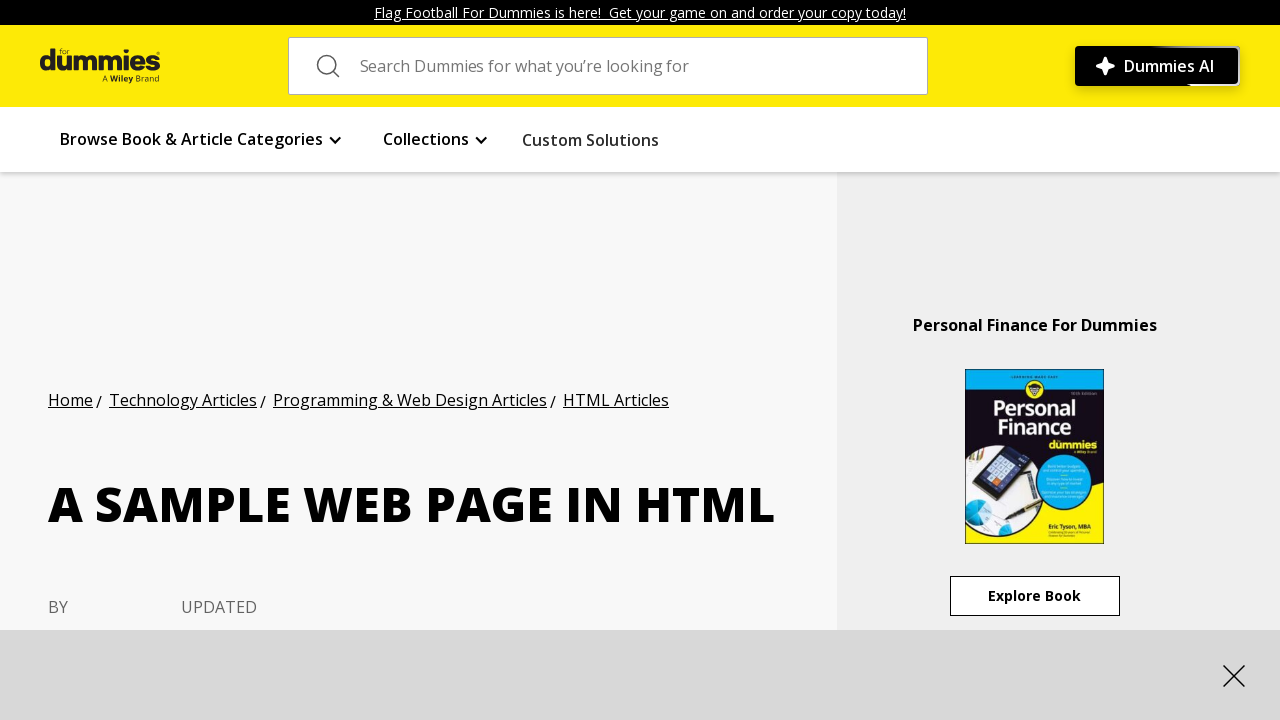

Found 1 text input fields in form 1
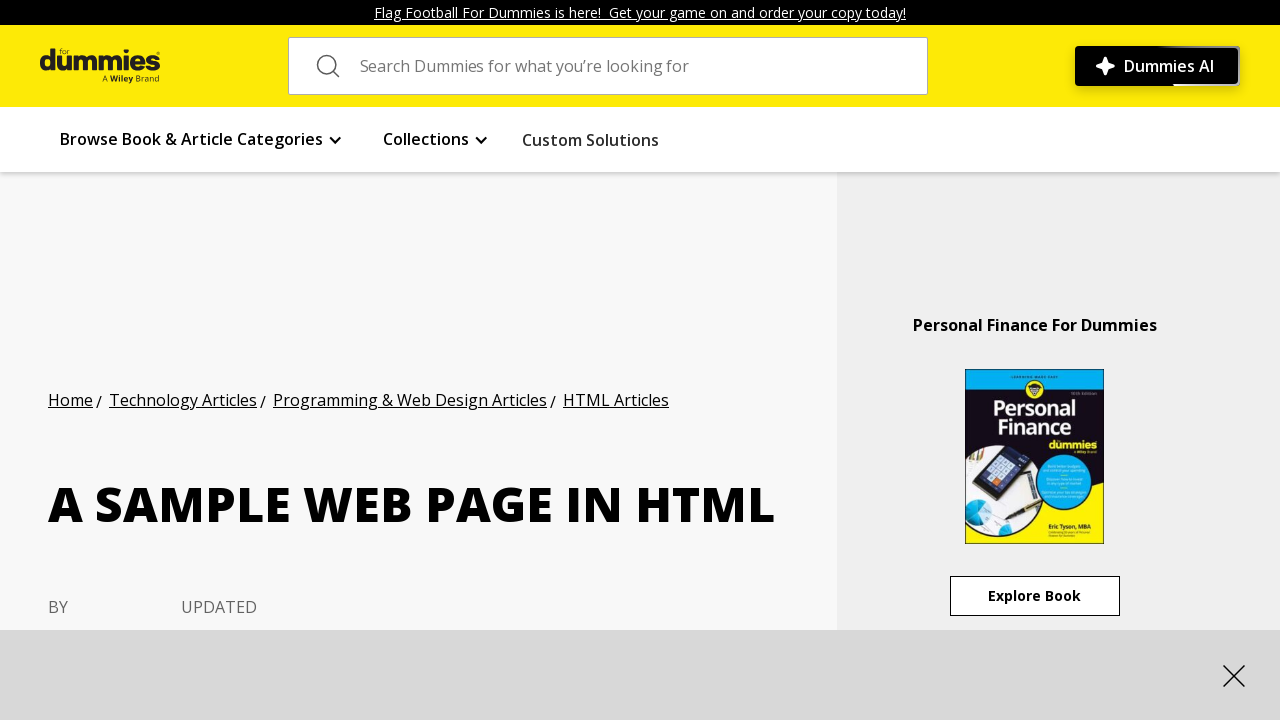

Filled text input field with test data in form 1 on form >> nth=0 >> input[type='text'], input[type='password'], input[type='email']
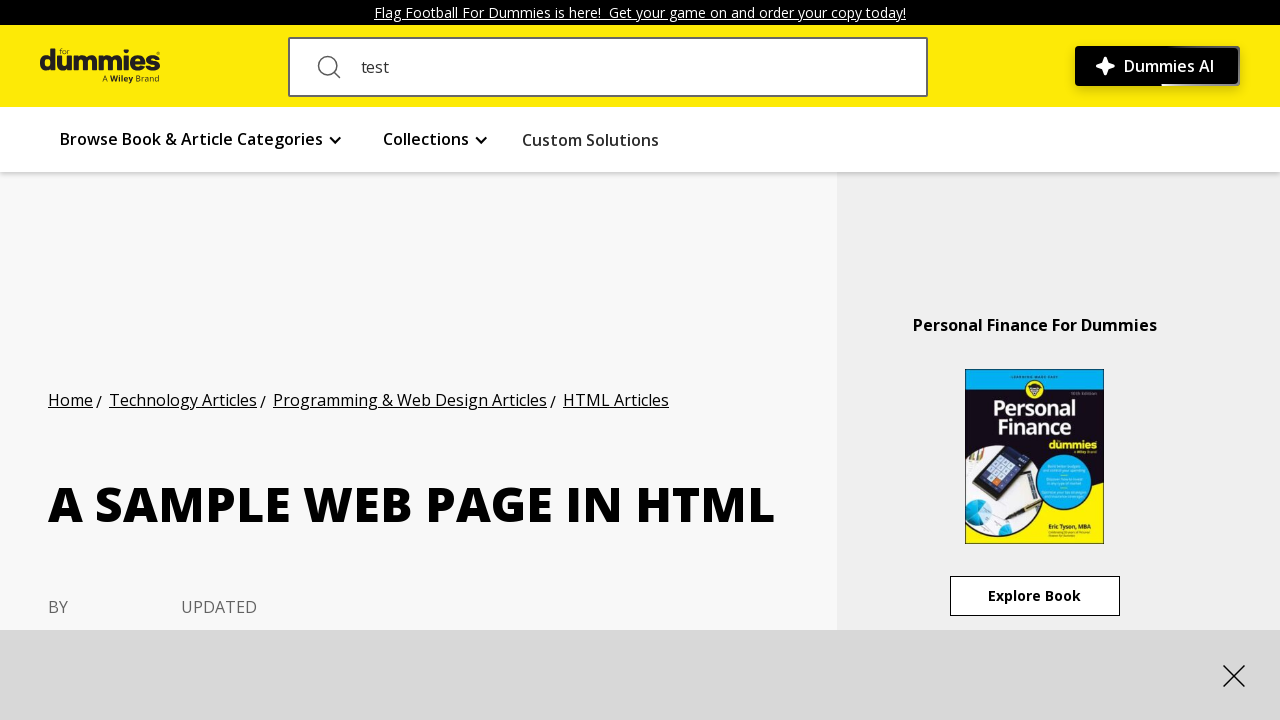

Found 0 checkboxes in form 1
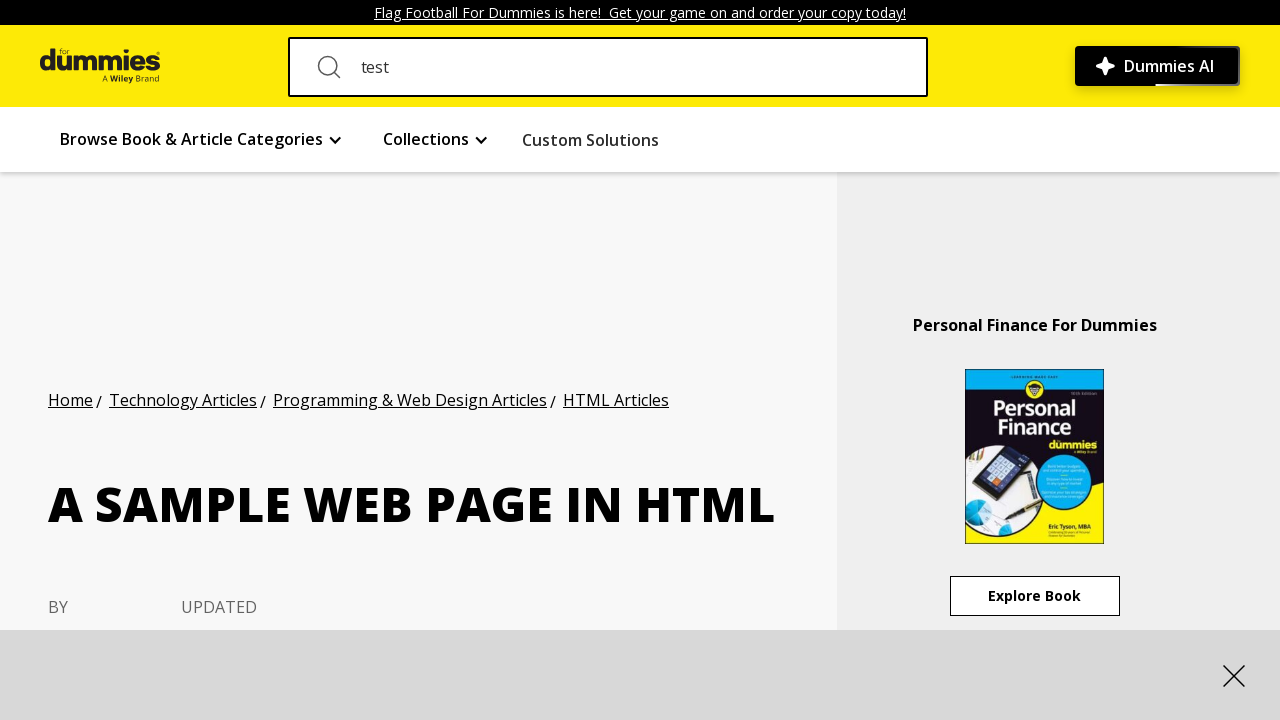

Found 0 radio buttons in form 1
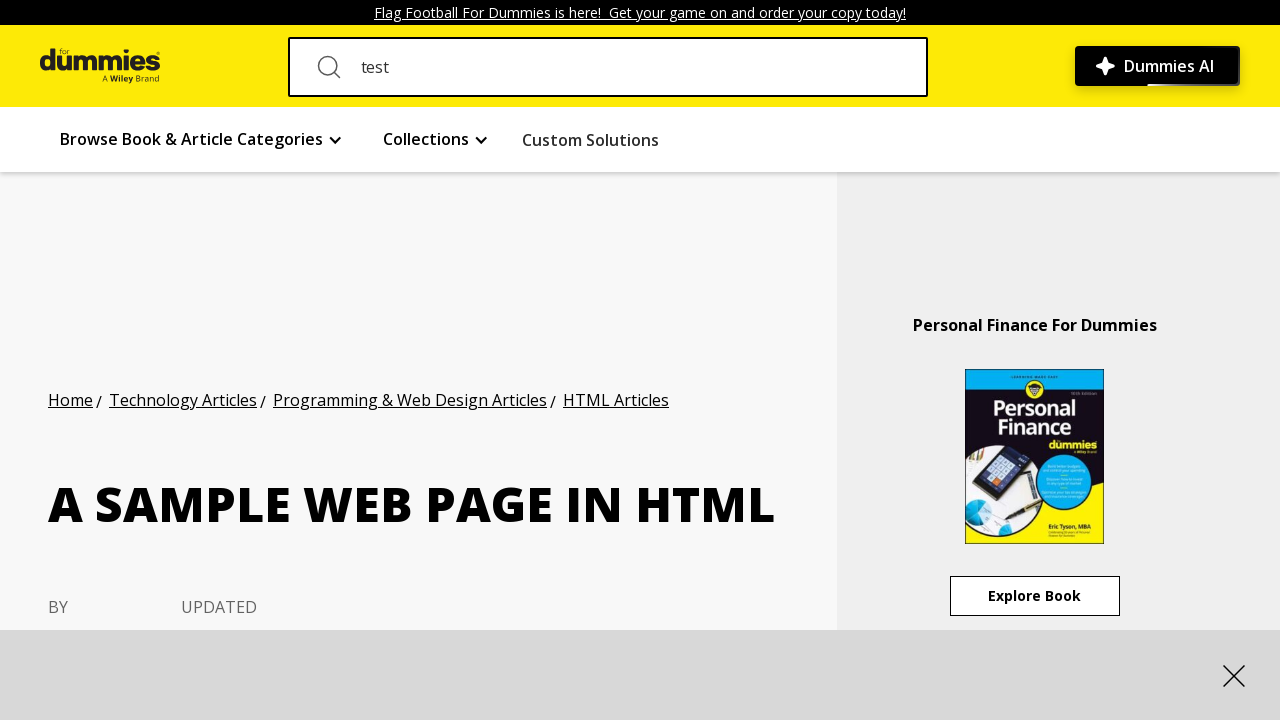

Found 1 text input fields in form 2
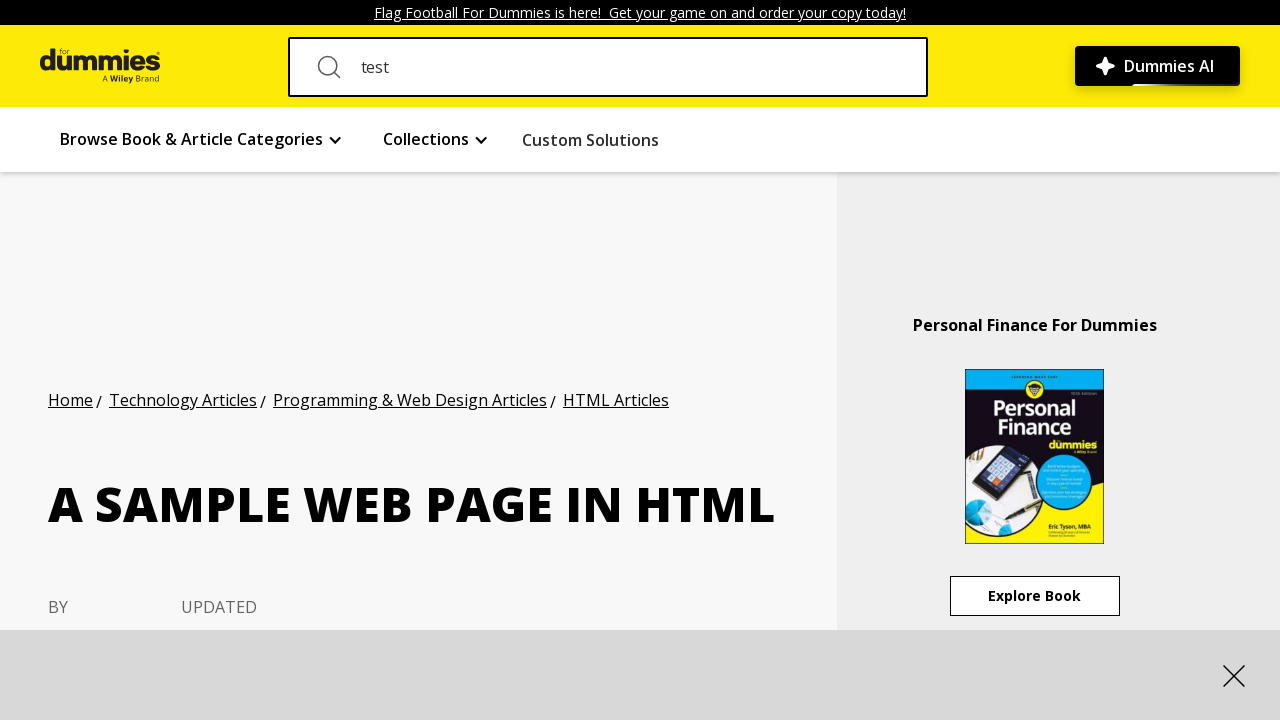

Found 0 checkboxes in form 2
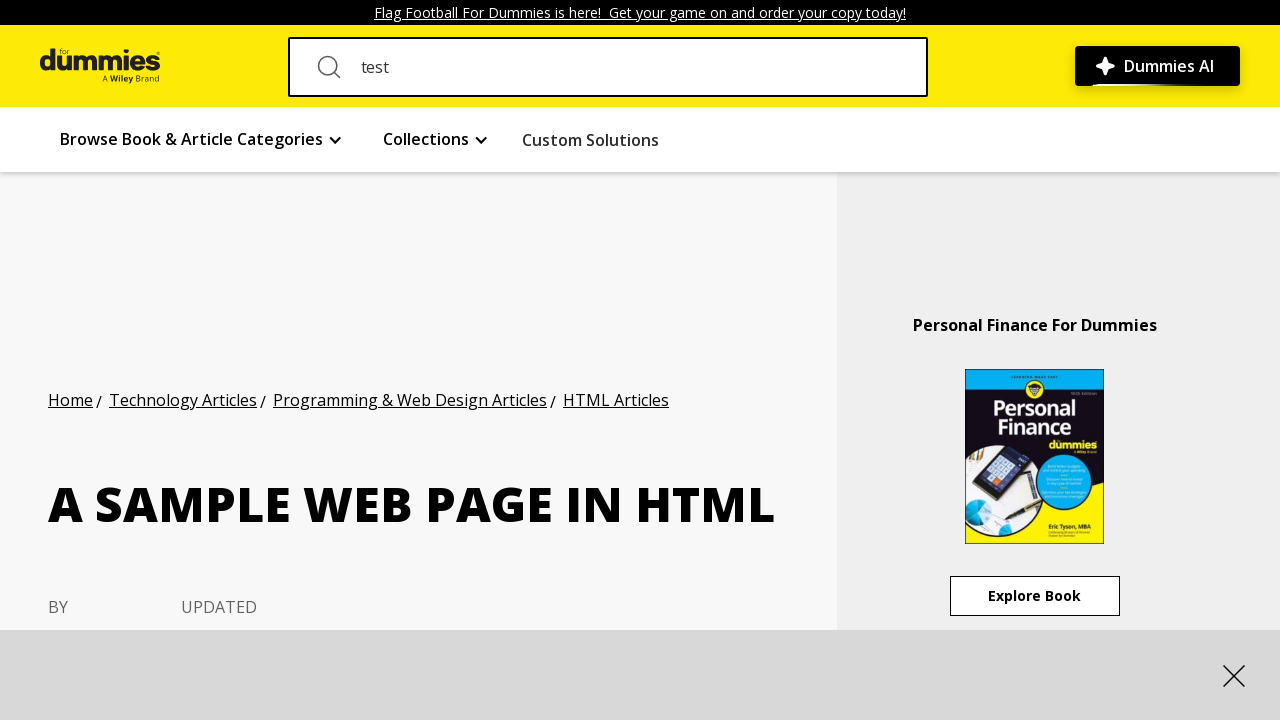

Found 0 radio buttons in form 2
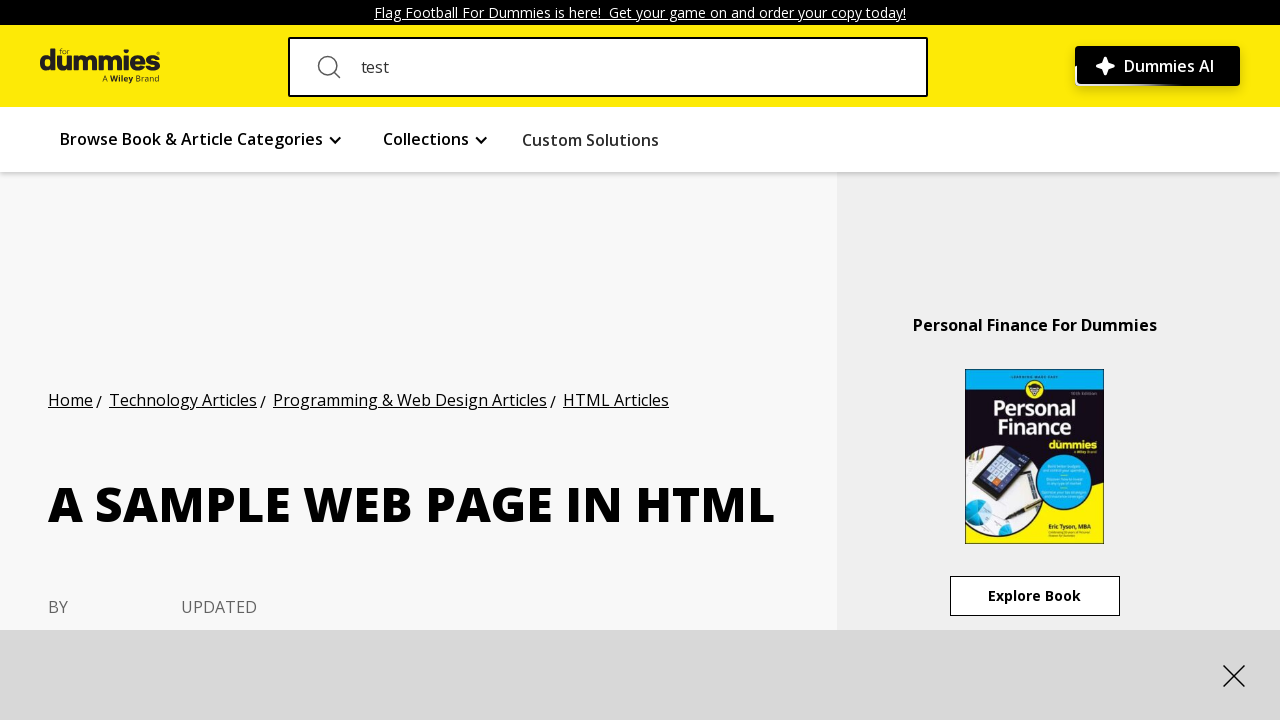

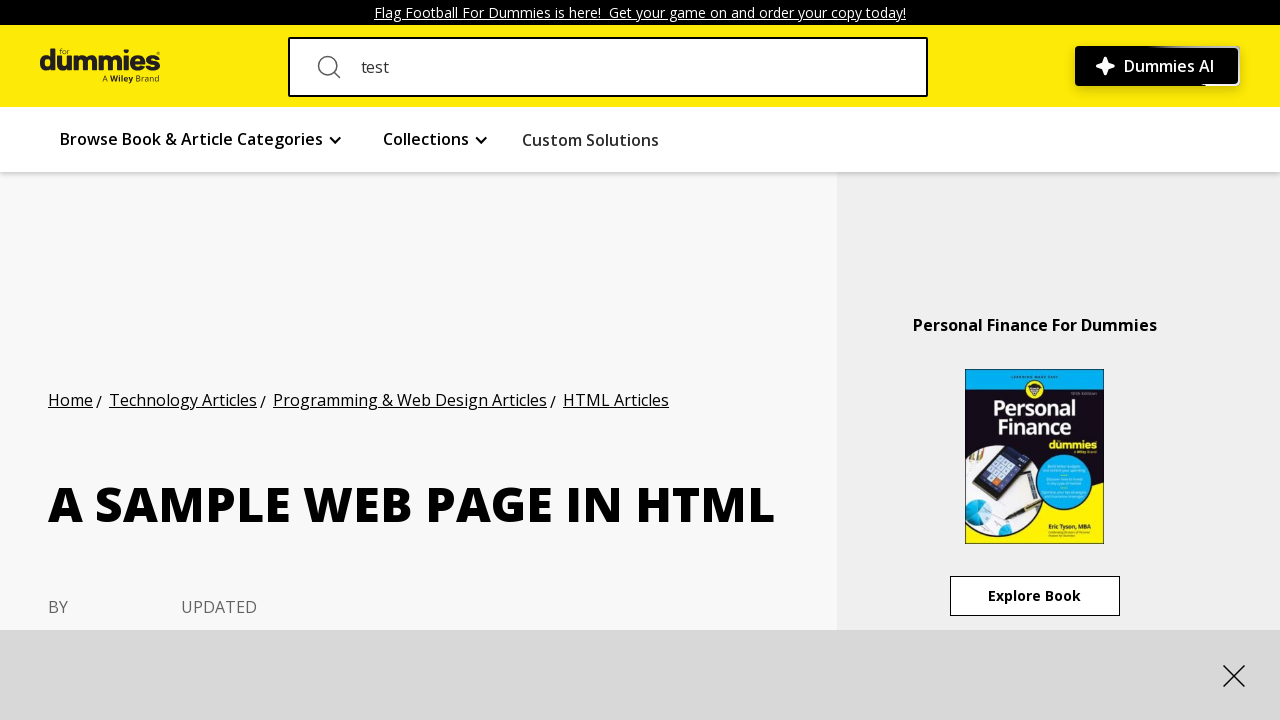